Tests state dropdown selection functionality by selecting different states using various methods (visible text, value, and index) and verifying the final selection

Starting URL: https://practice.cydeo.com/dropdown

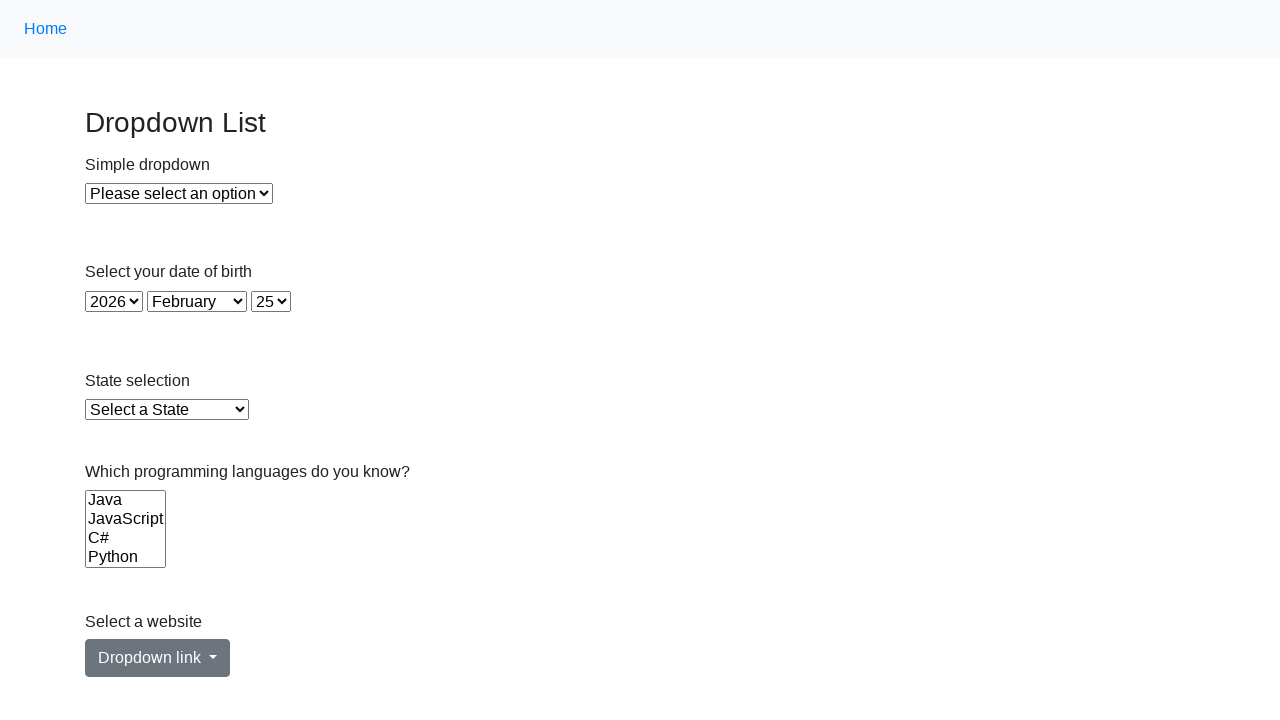

Selected Illinois from state dropdown by visible text on select#state
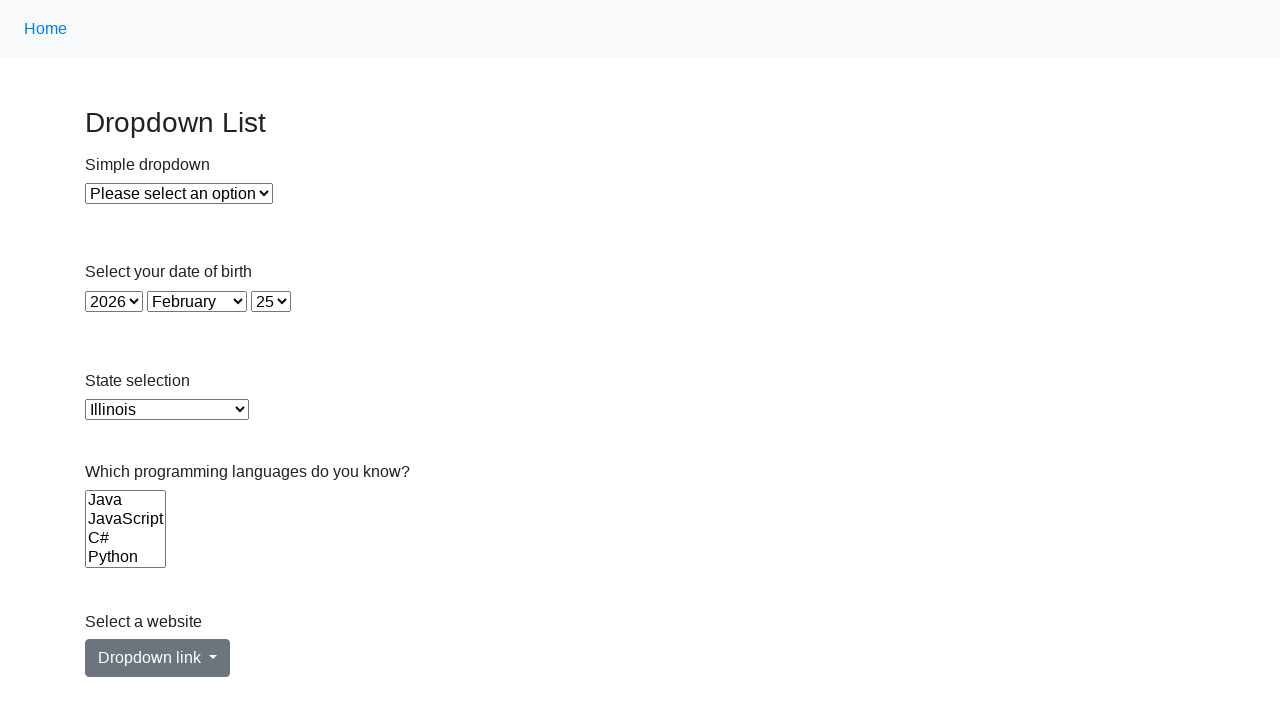

Selected Virginia from state dropdown by value 'VA' on select#state
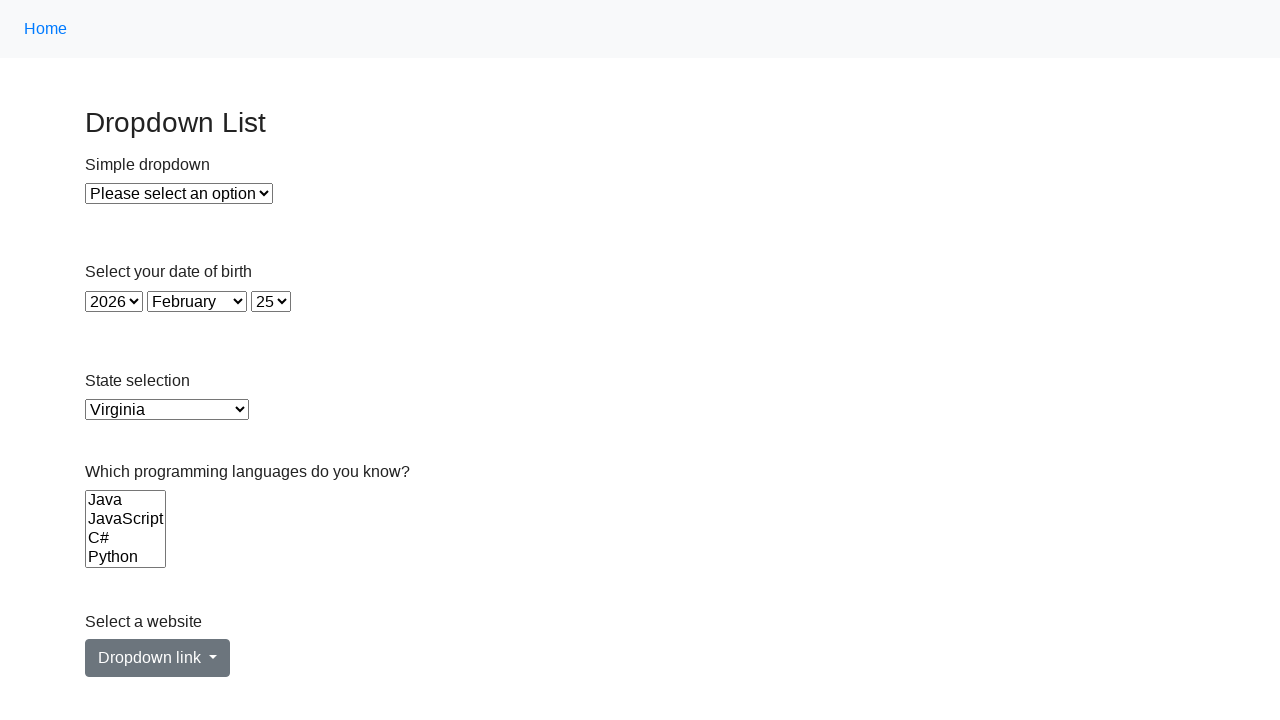

Located state dropdown element
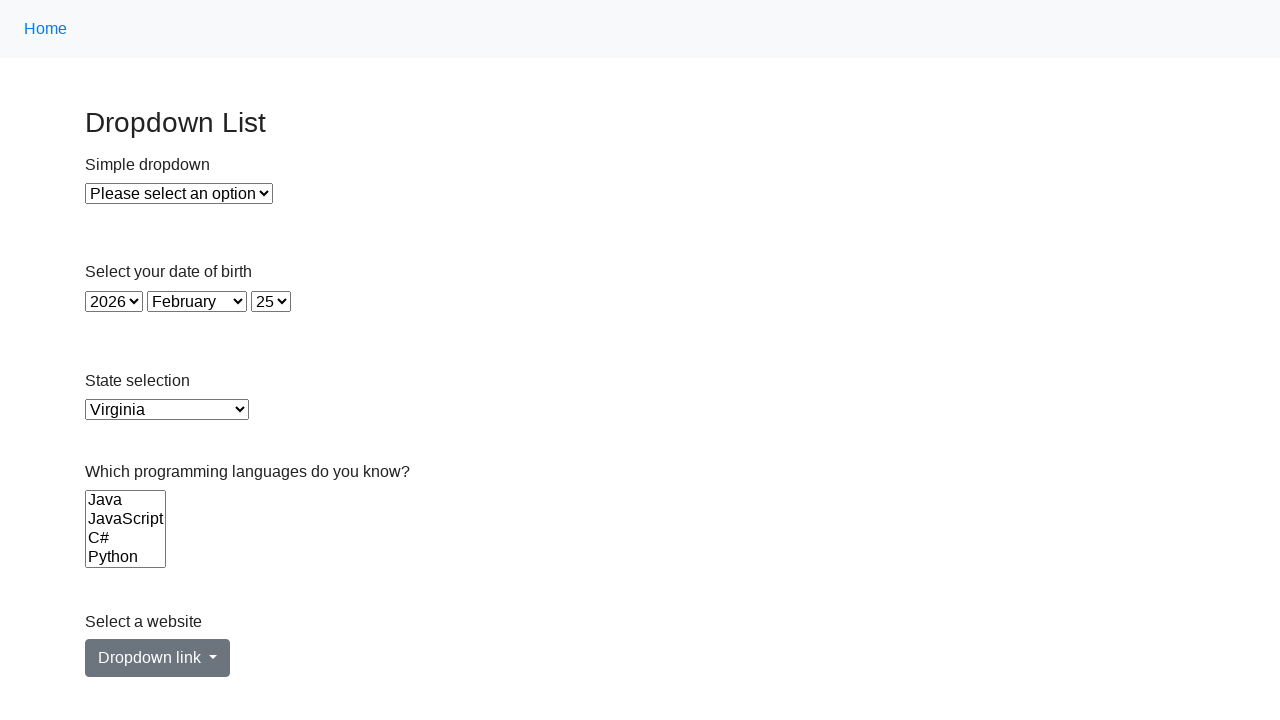

Retrieved all option elements from state dropdown
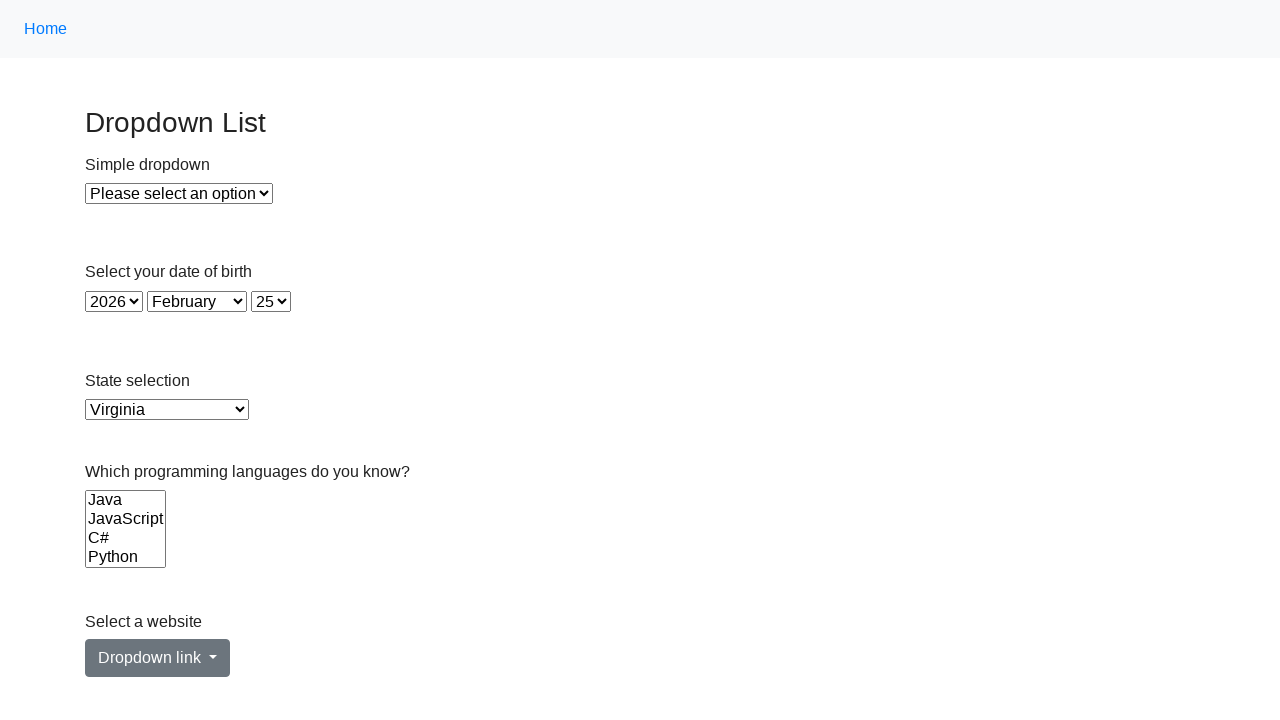

Selected California from state dropdown by index (6th option) on select#state
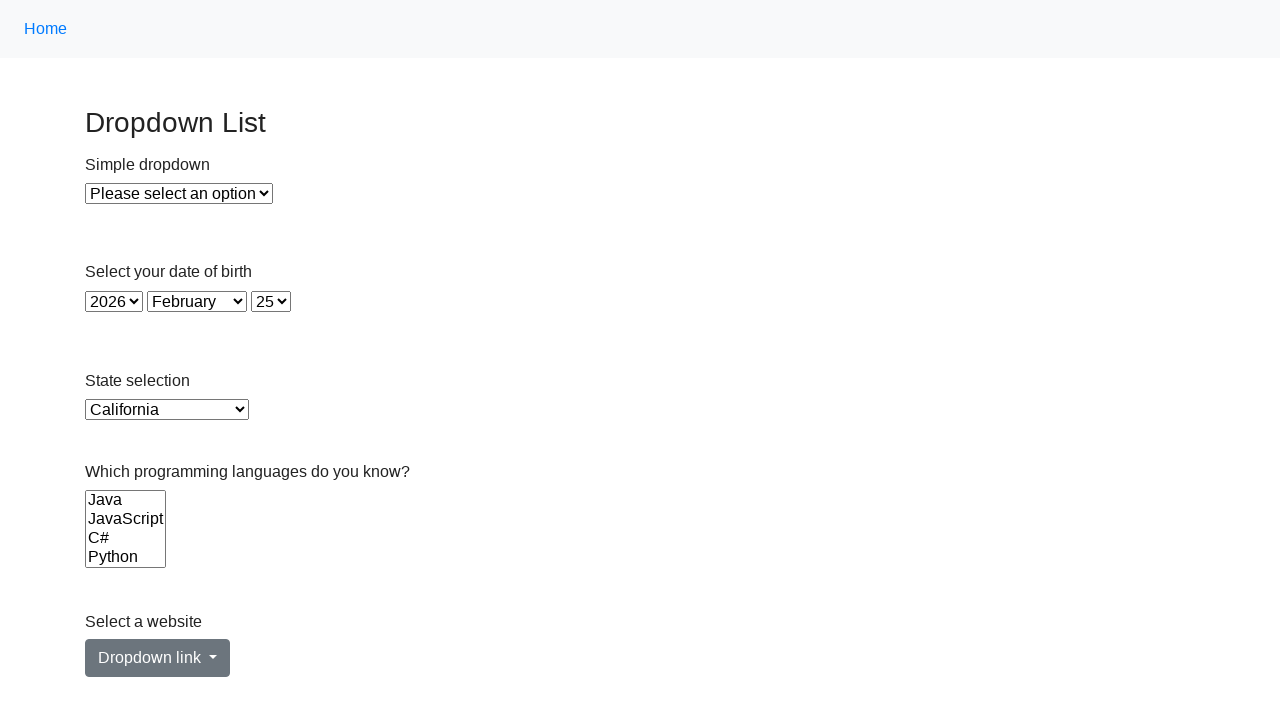

Retrieved the value of the selected state option
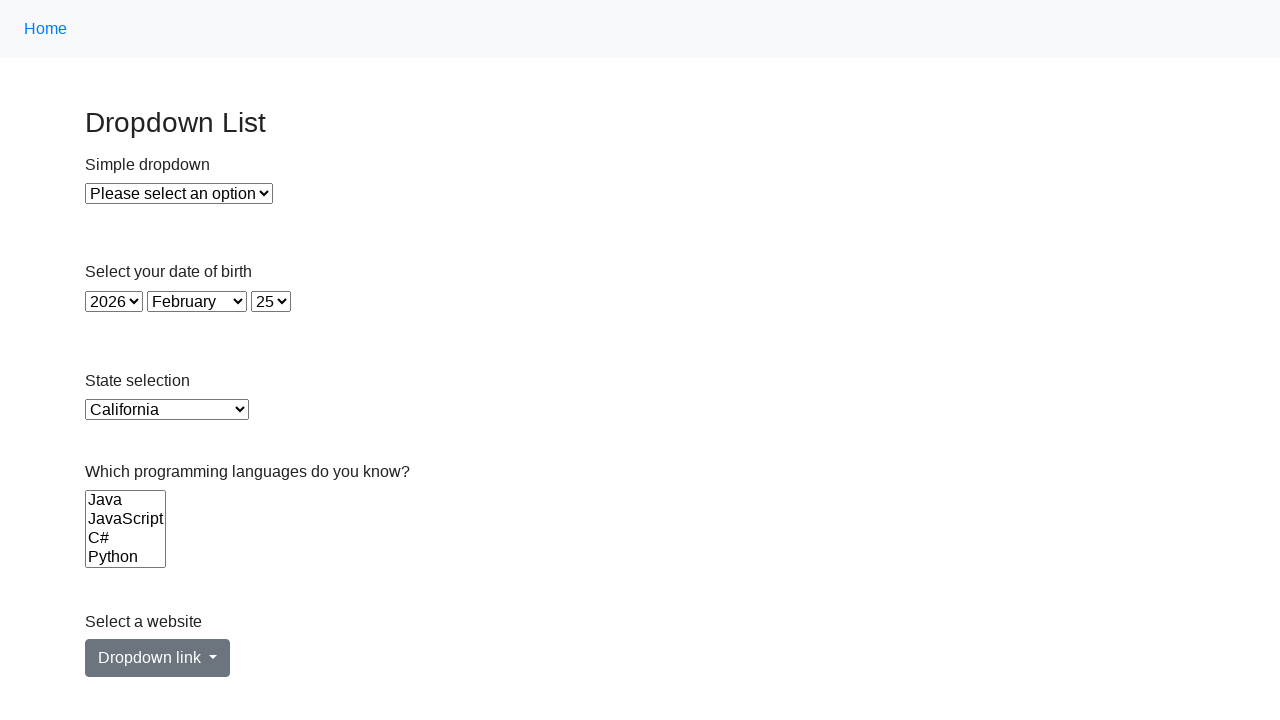

Retrieved the text of the selected state option
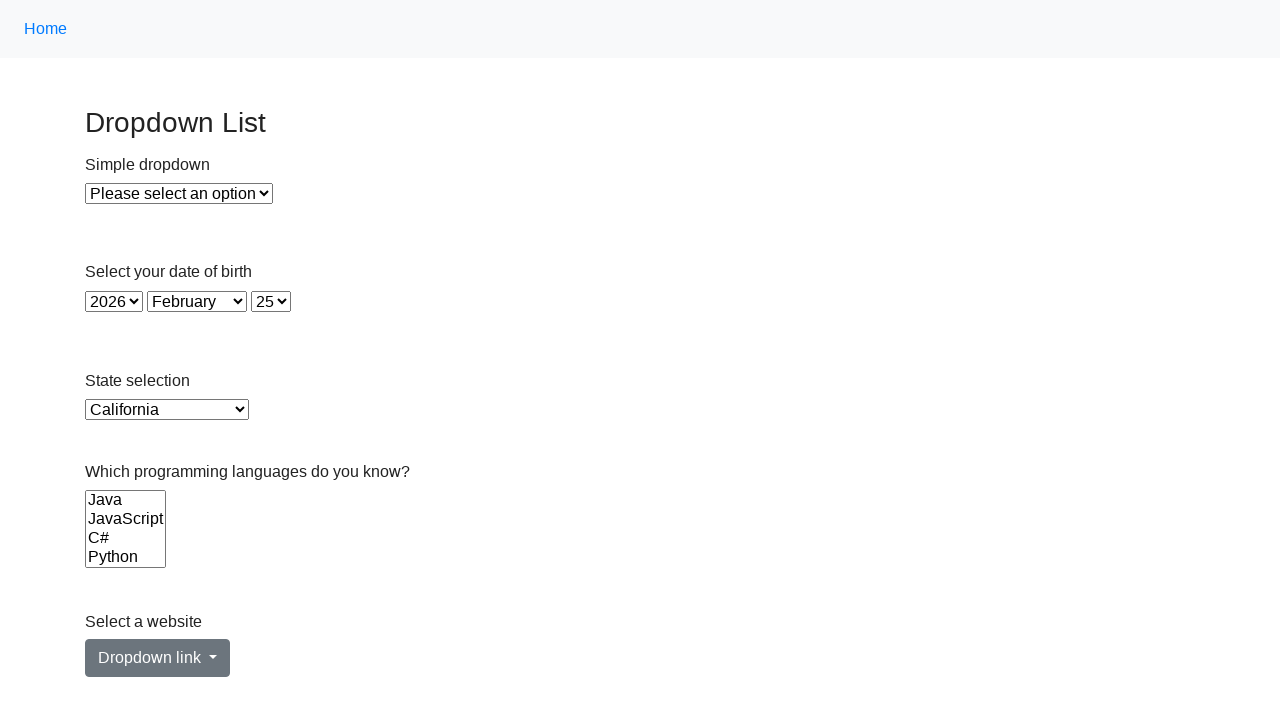

Verified that California is the selected state
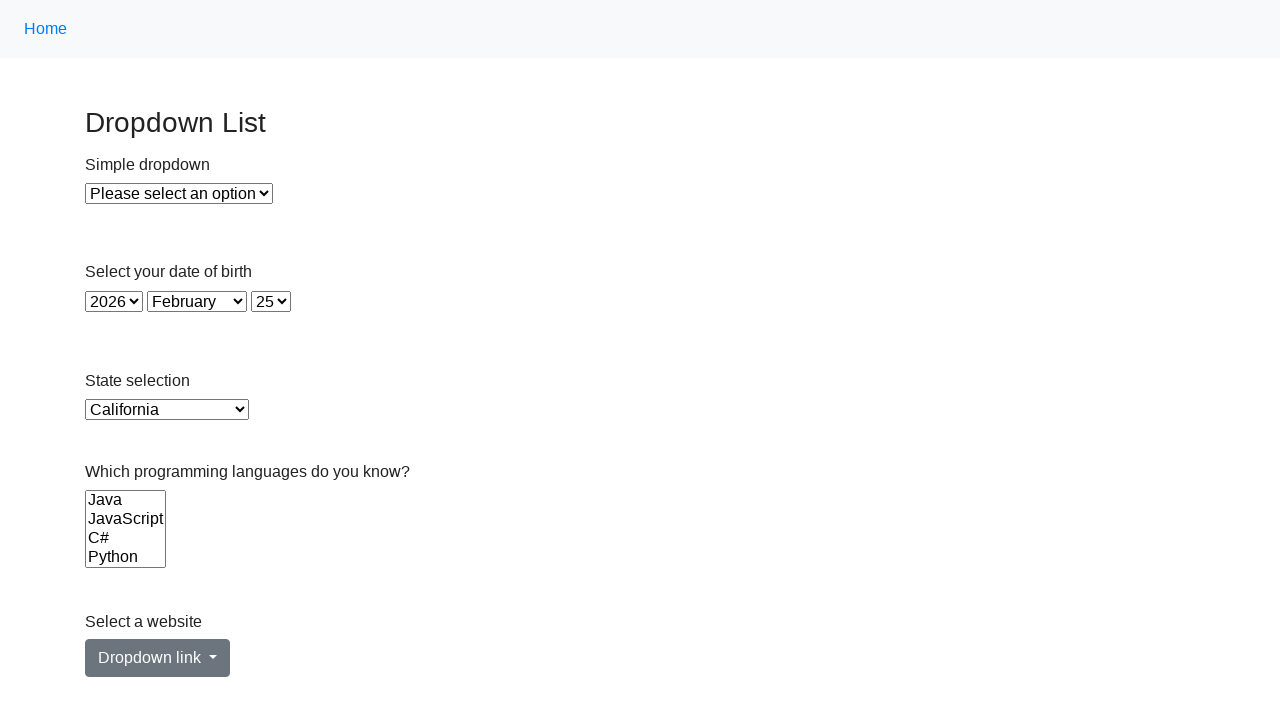

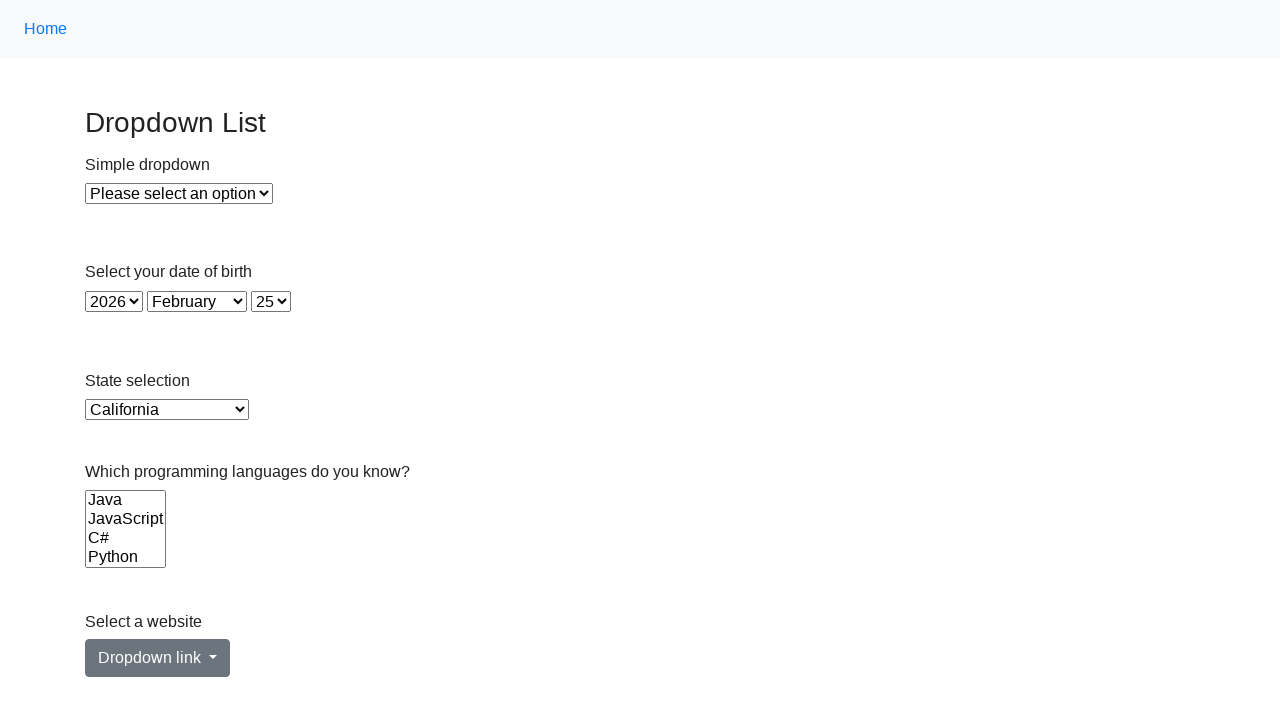